Tests that clicking Clear completed removes completed items from the list.

Starting URL: https://demo.playwright.dev/todomvc

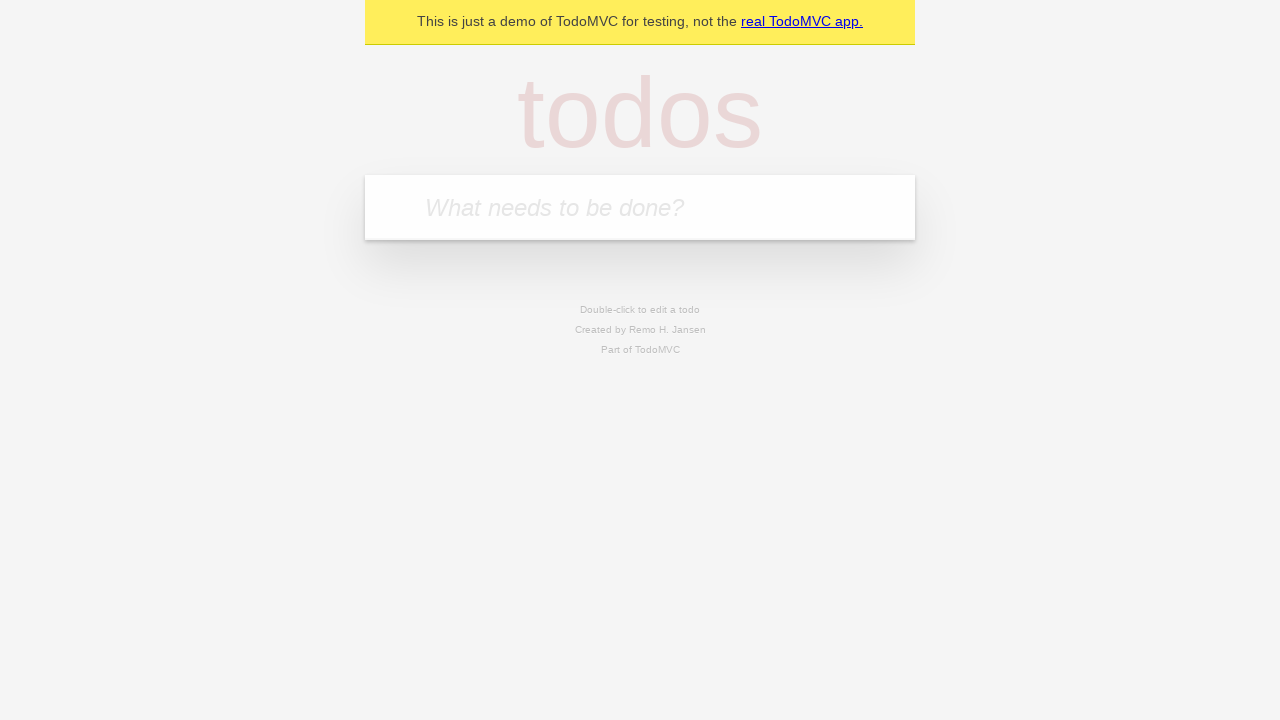

Filled todo input with 'buy some cheese' on internal:attr=[placeholder="What needs to be done?"i]
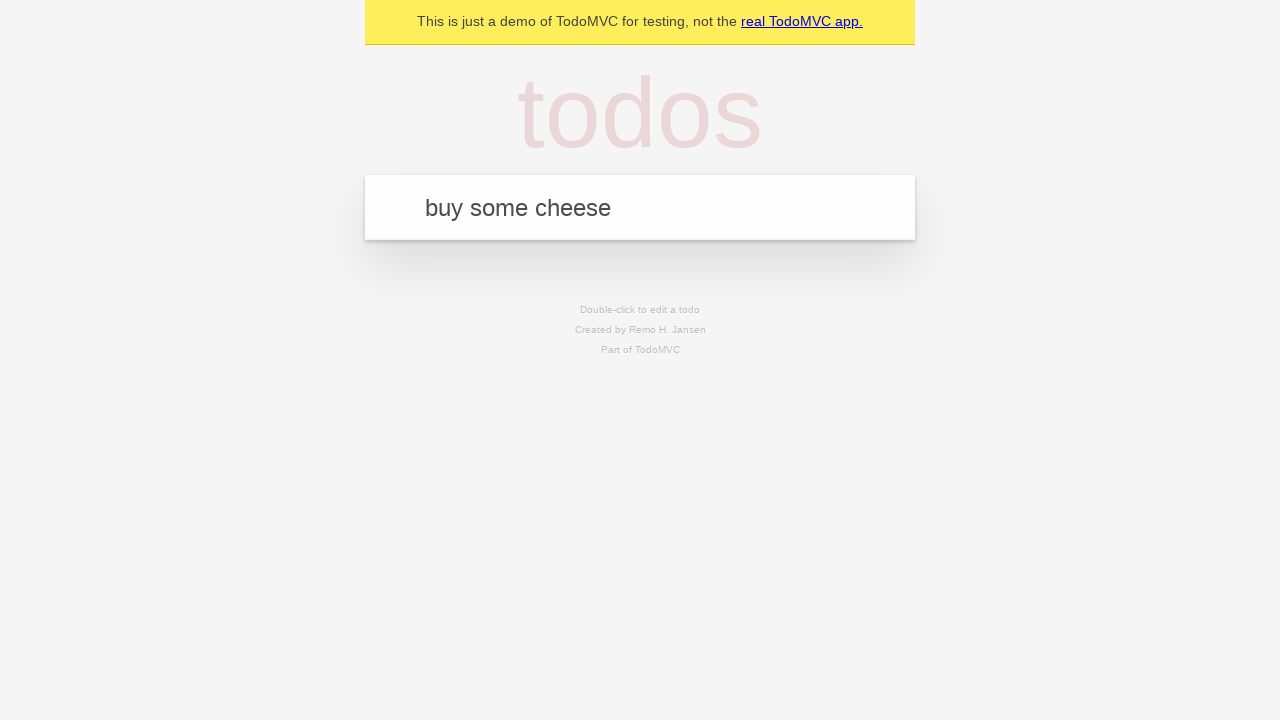

Pressed Enter to add first todo item on internal:attr=[placeholder="What needs to be done?"i]
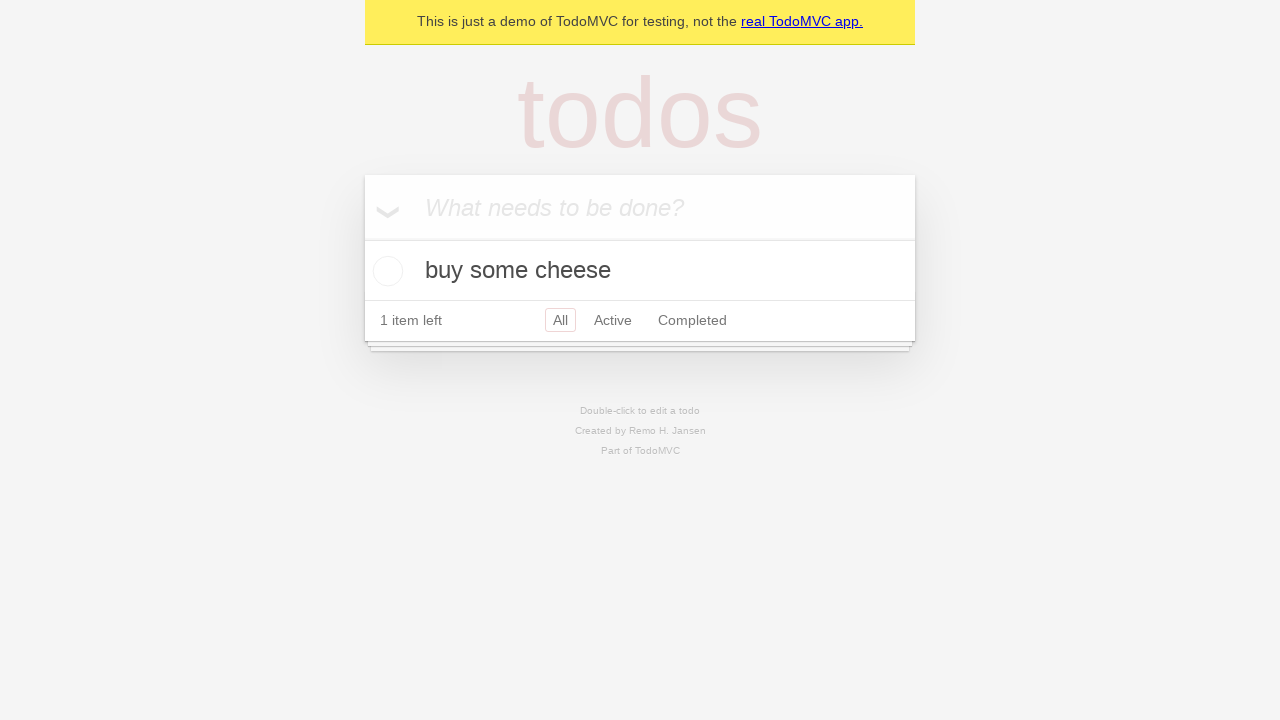

Filled todo input with 'feed the cat' on internal:attr=[placeholder="What needs to be done?"i]
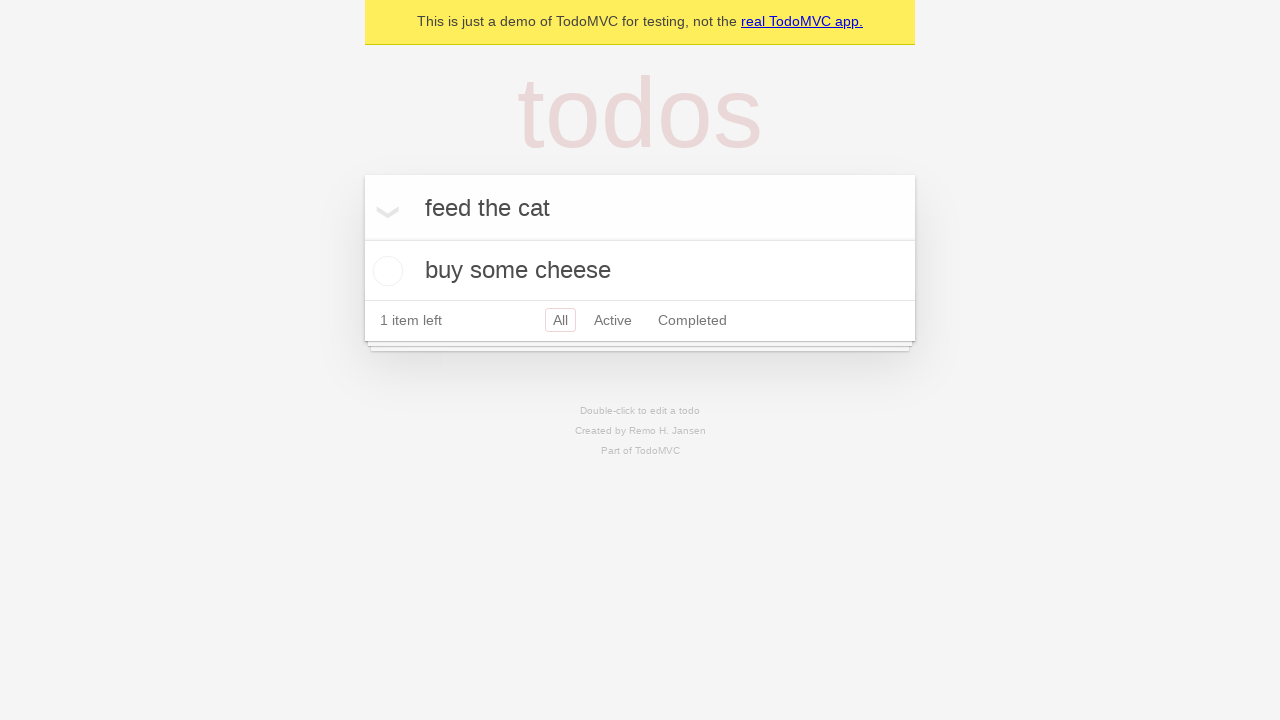

Pressed Enter to add second todo item on internal:attr=[placeholder="What needs to be done?"i]
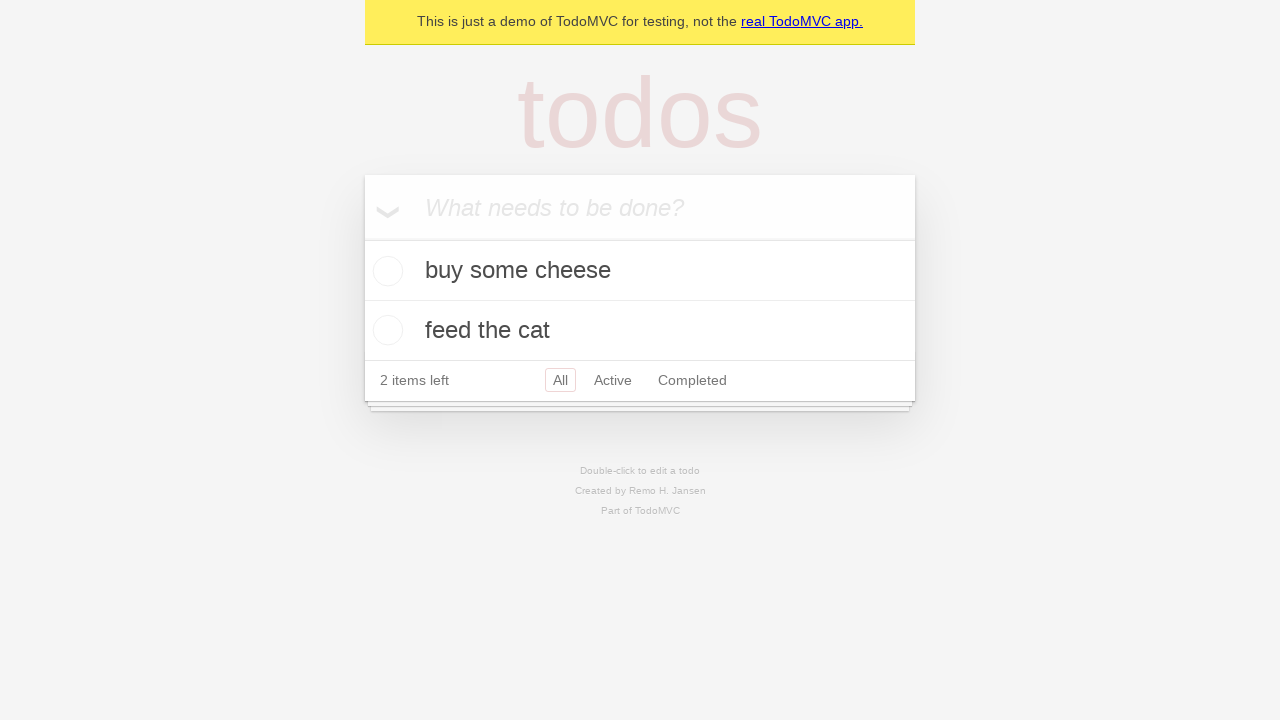

Filled todo input with 'book a doctors appointment' on internal:attr=[placeholder="What needs to be done?"i]
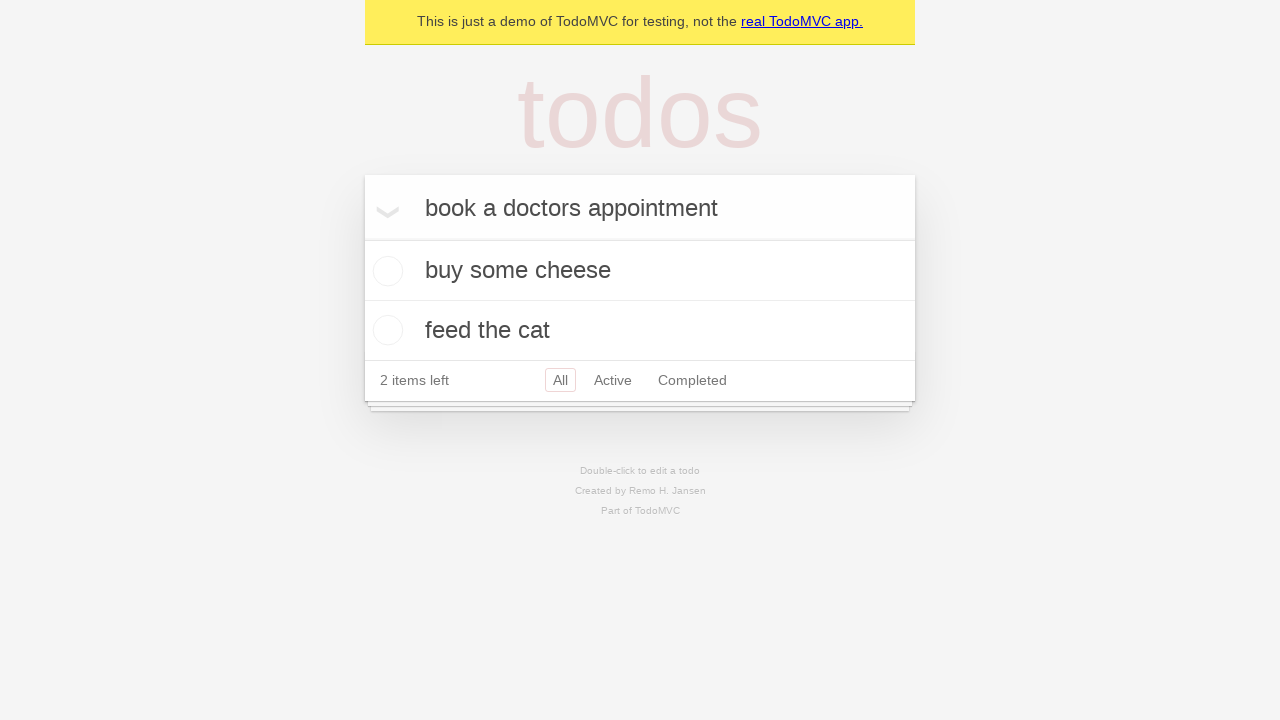

Pressed Enter to add third todo item on internal:attr=[placeholder="What needs to be done?"i]
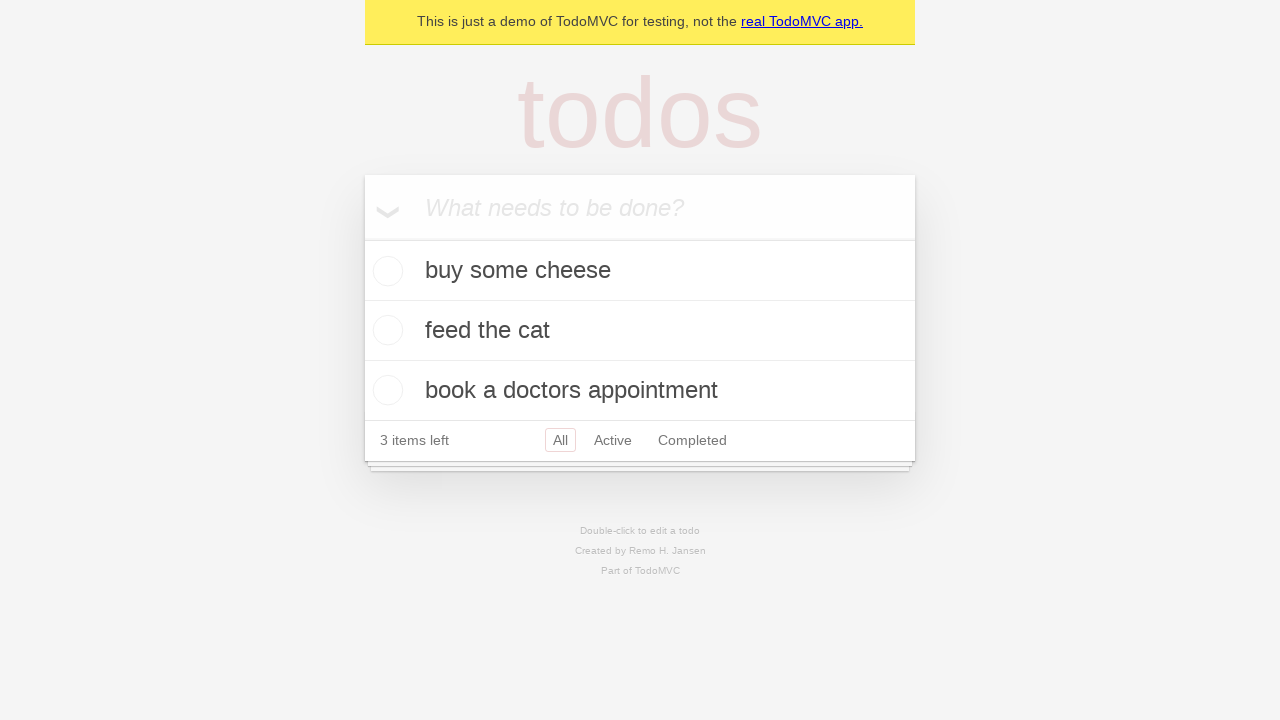

Checked the second todo item checkbox at (385, 330) on internal:testid=[data-testid="todo-item"s] >> nth=1 >> internal:role=checkbox
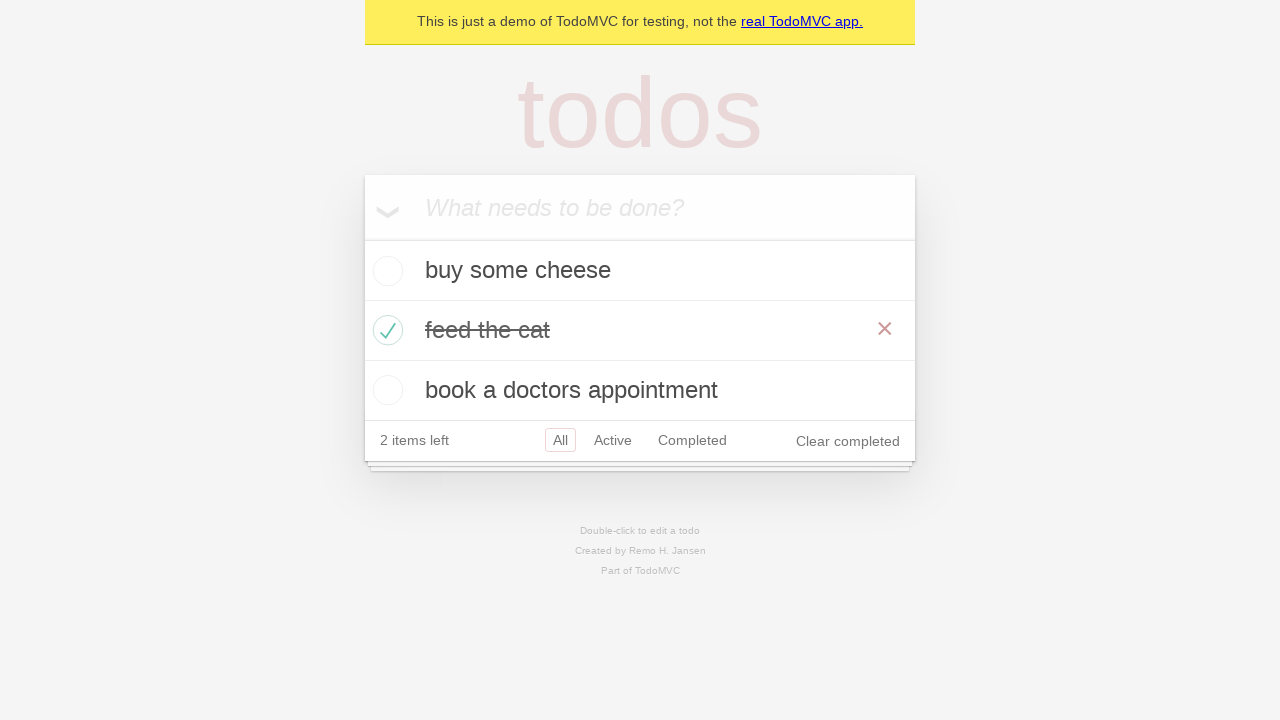

Clicked 'Clear completed' button to remove completed items at (848, 441) on internal:role=button[name="Clear completed"i]
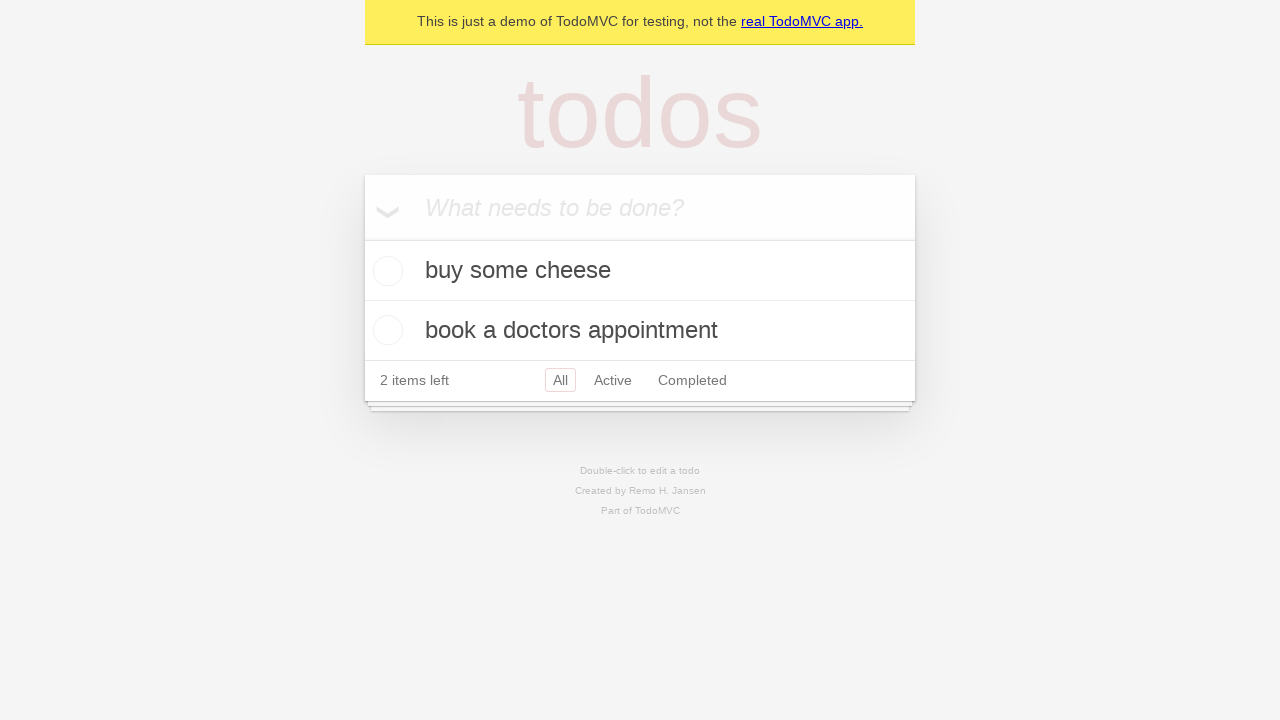

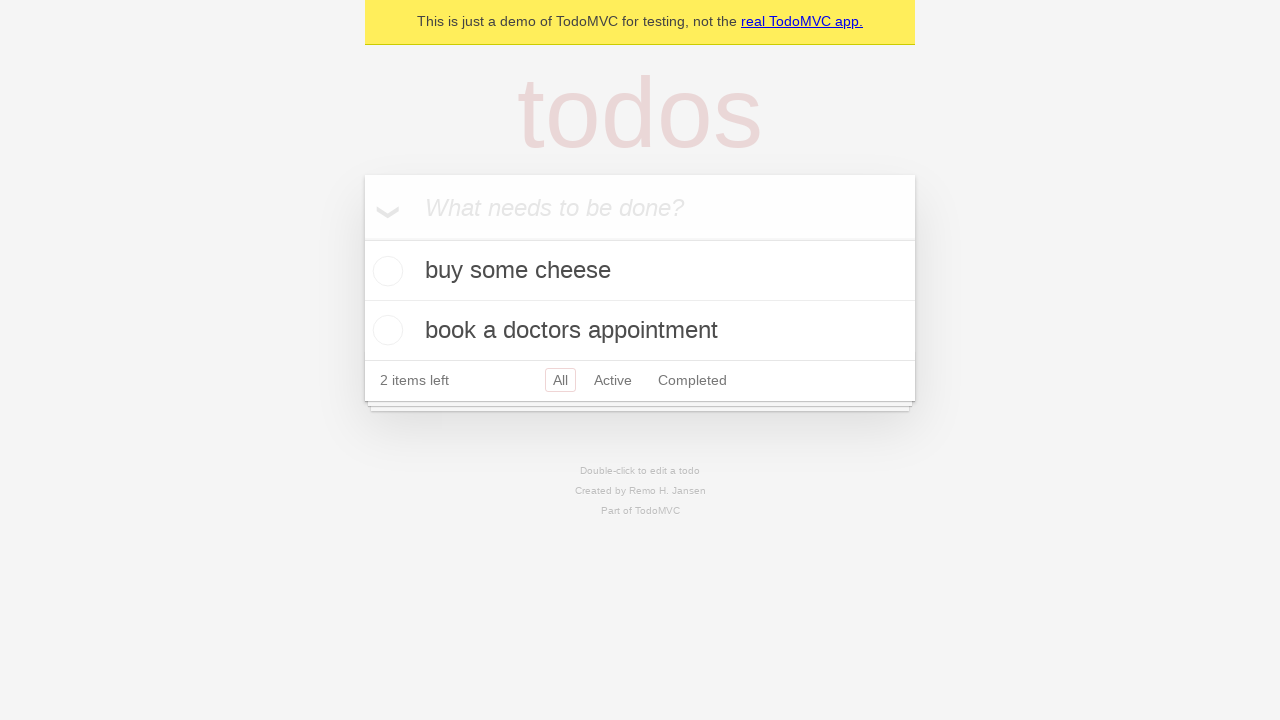